Tests page navigation by clicking links, navigating back, and verifying URL and title

Starting URL: https://testautomationpractice.blogspot.com/

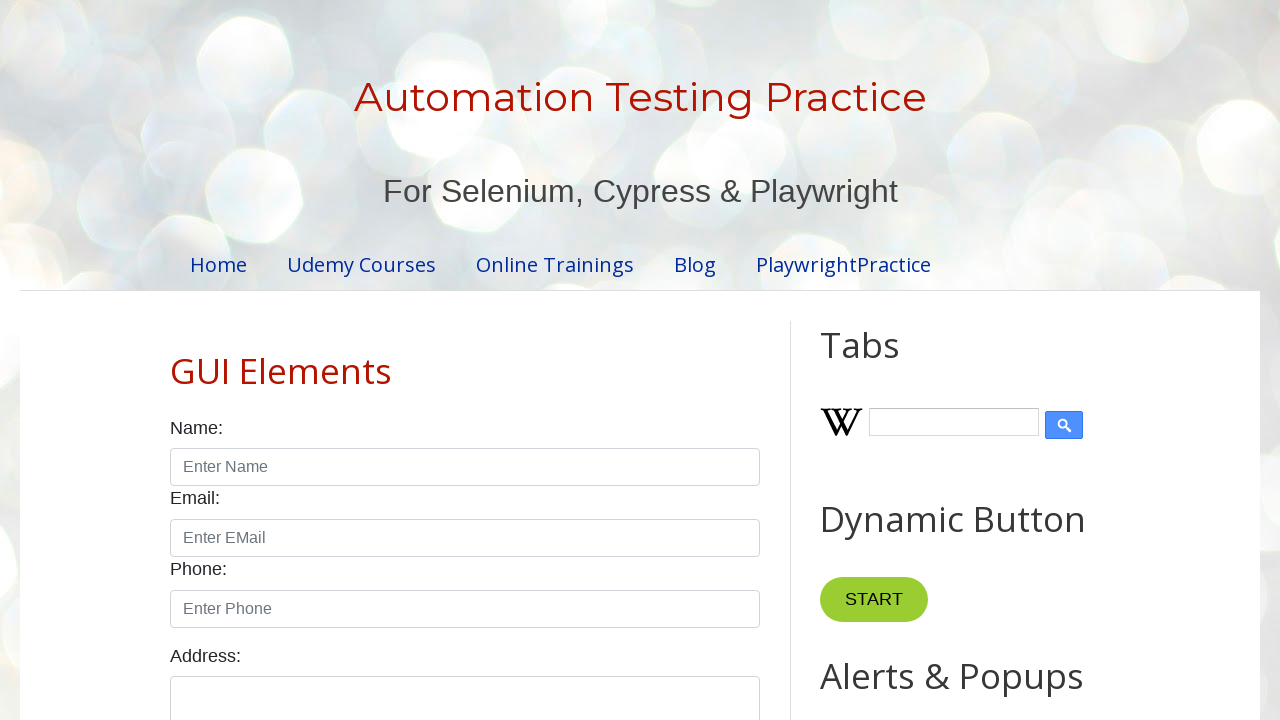

Clicked on 'Udemy Courses' link at (362, 264) on text=Udemy Courses
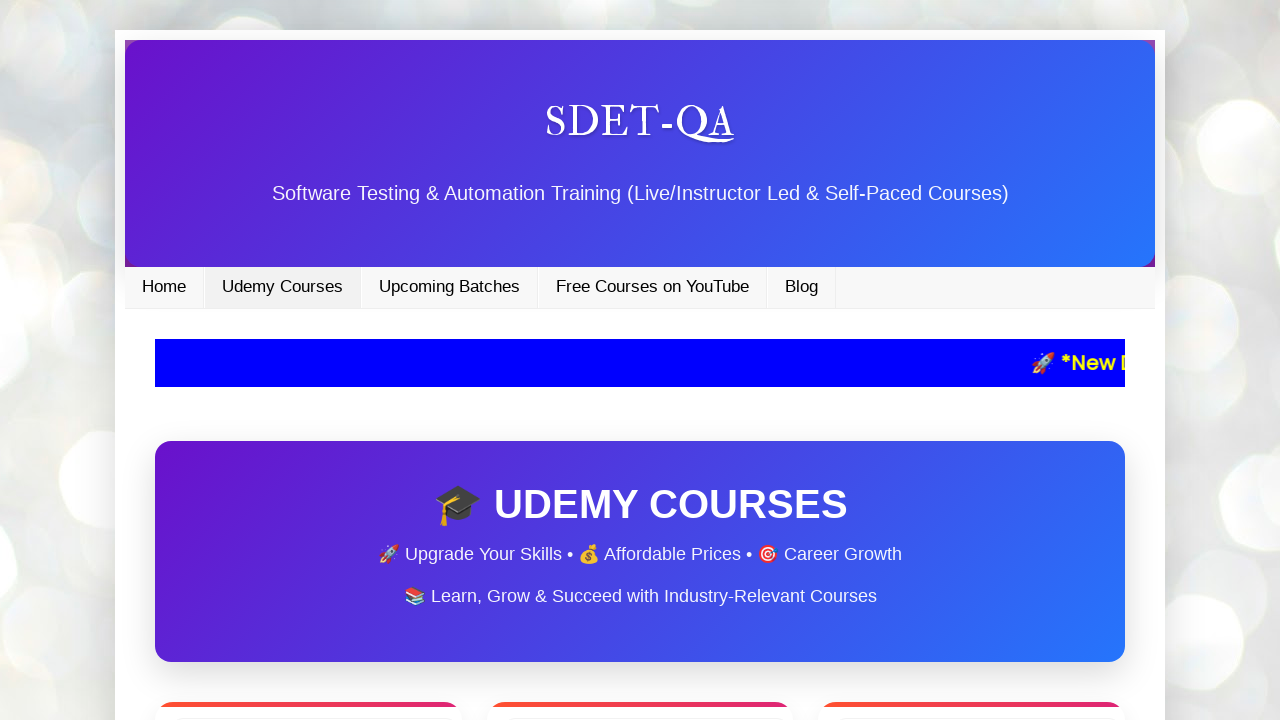

Navigated back to previous page
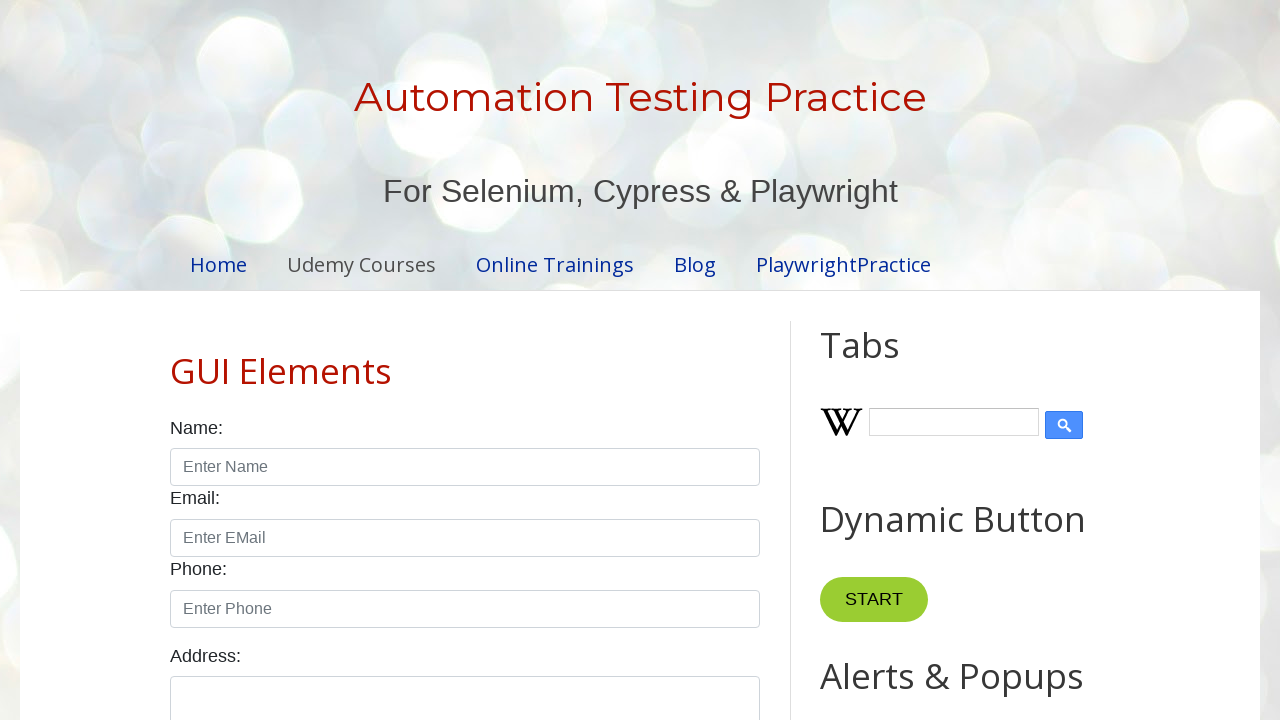

Clicked on partial link text 'Udemy' at (362, 264) on text=Udemy 
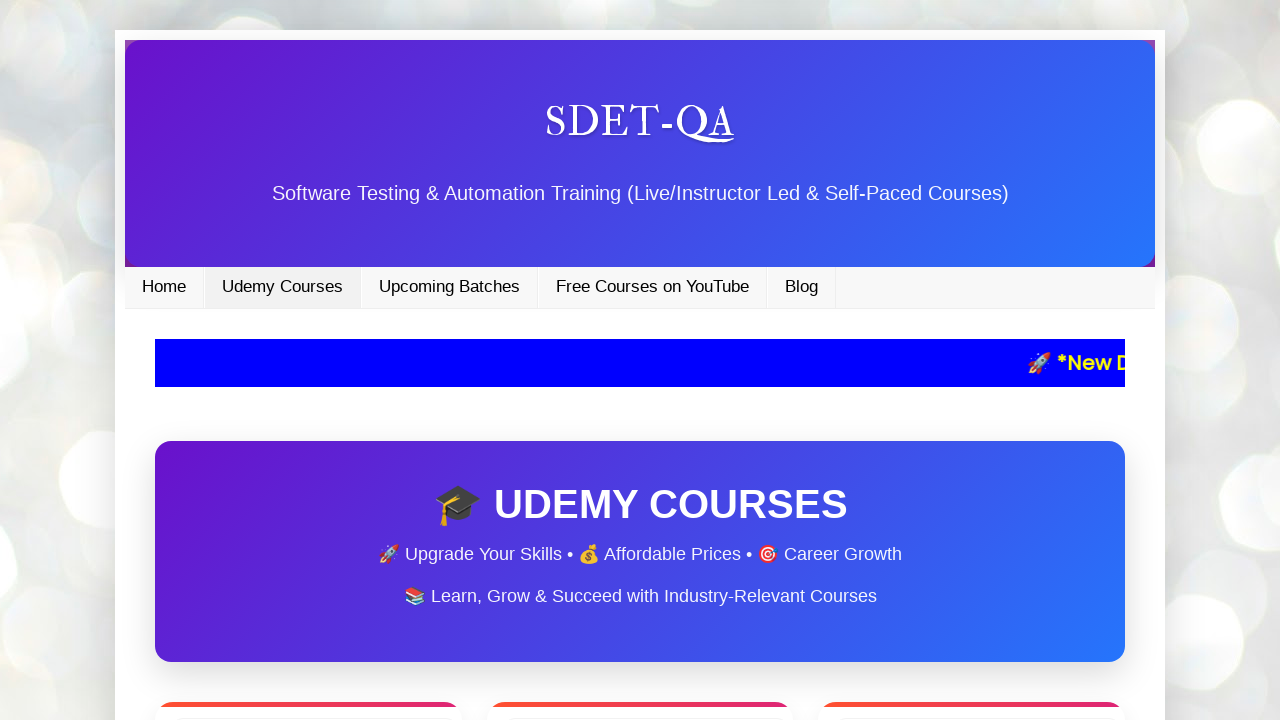

Navigated back to previous page
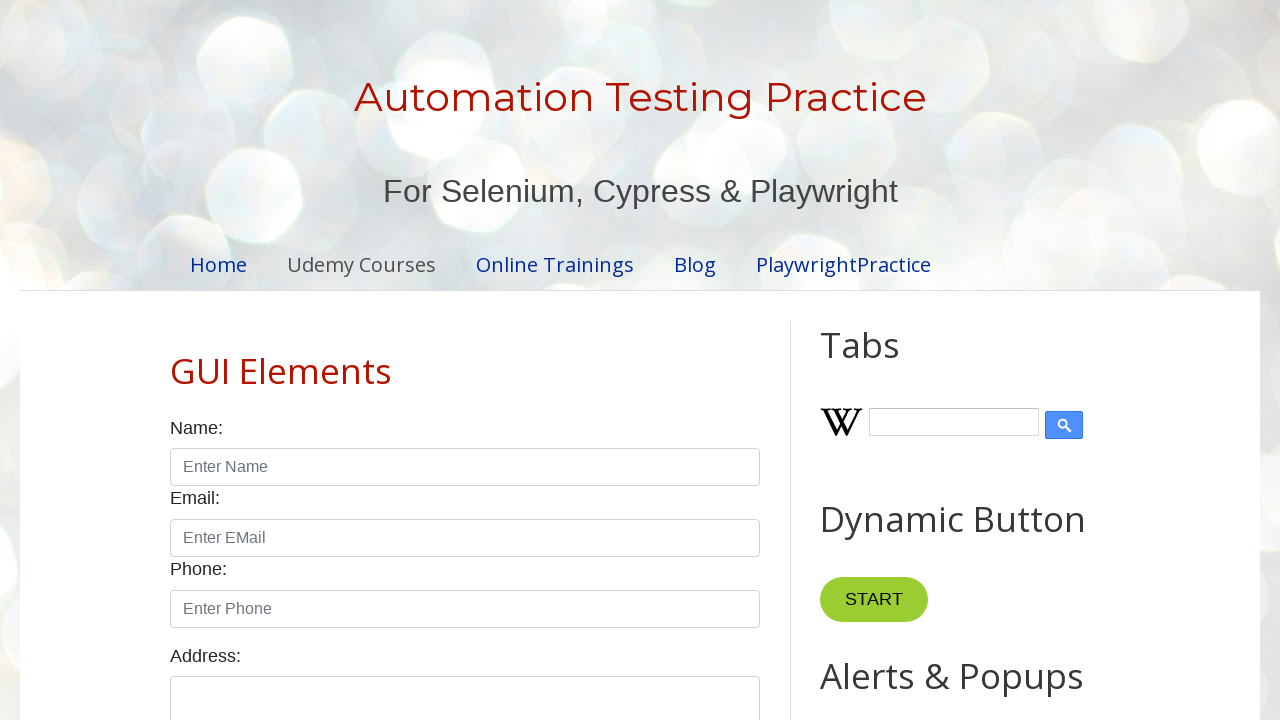

Verified URL is https://testautomationpractice.blogspot.com/
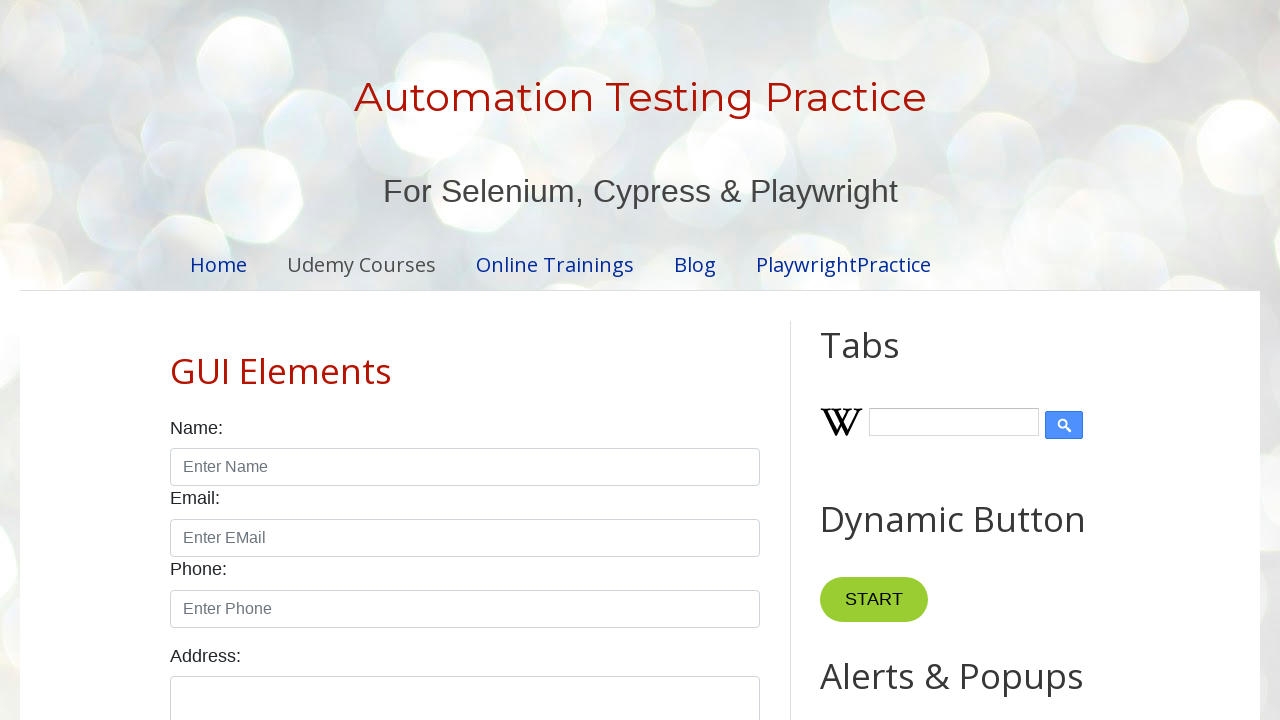

Verified page title is 'Automation Testing Practice'
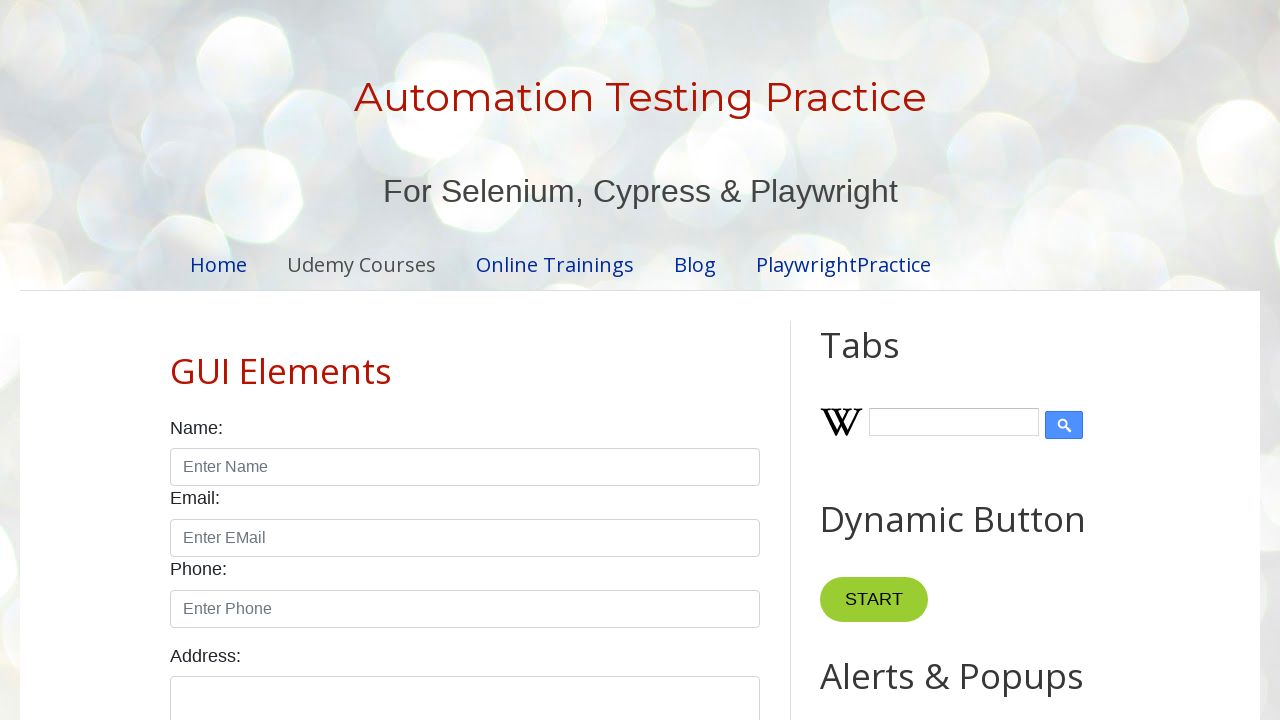

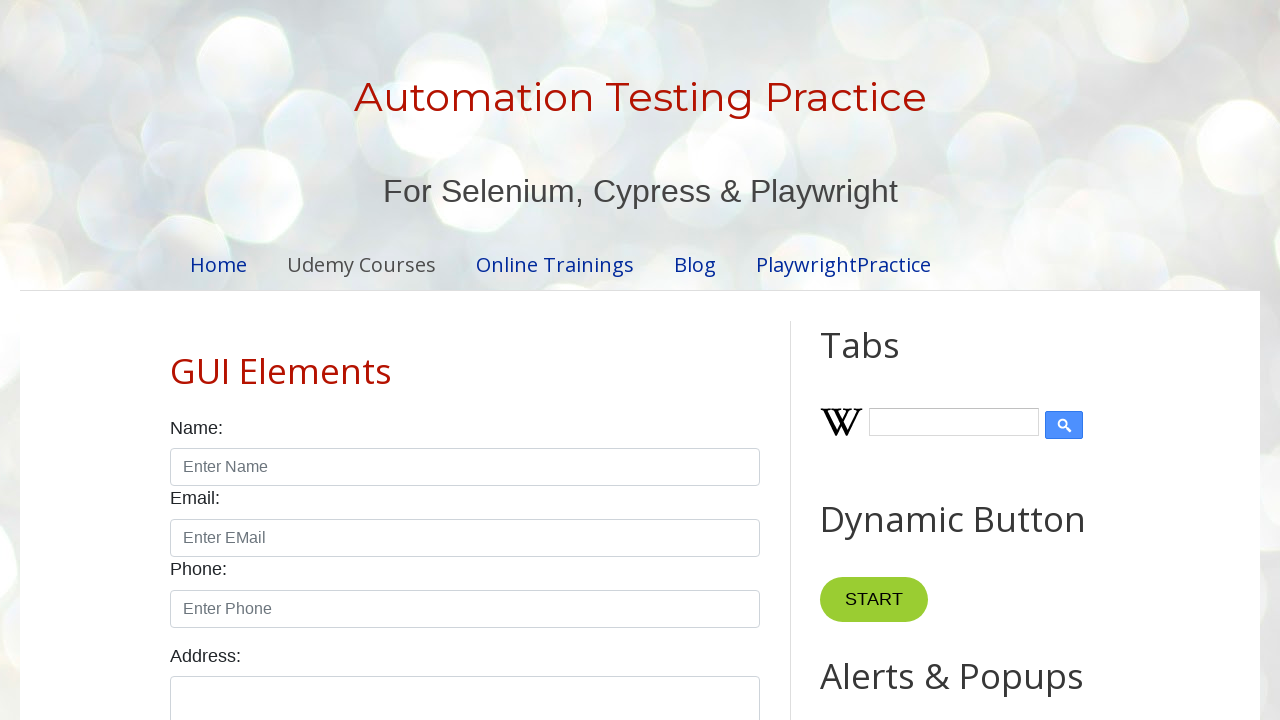